Tests navigation by clicking on the 'Single UI Elements' link on the QA Practice homepage

Starting URL: https://www.qa-practice.com/

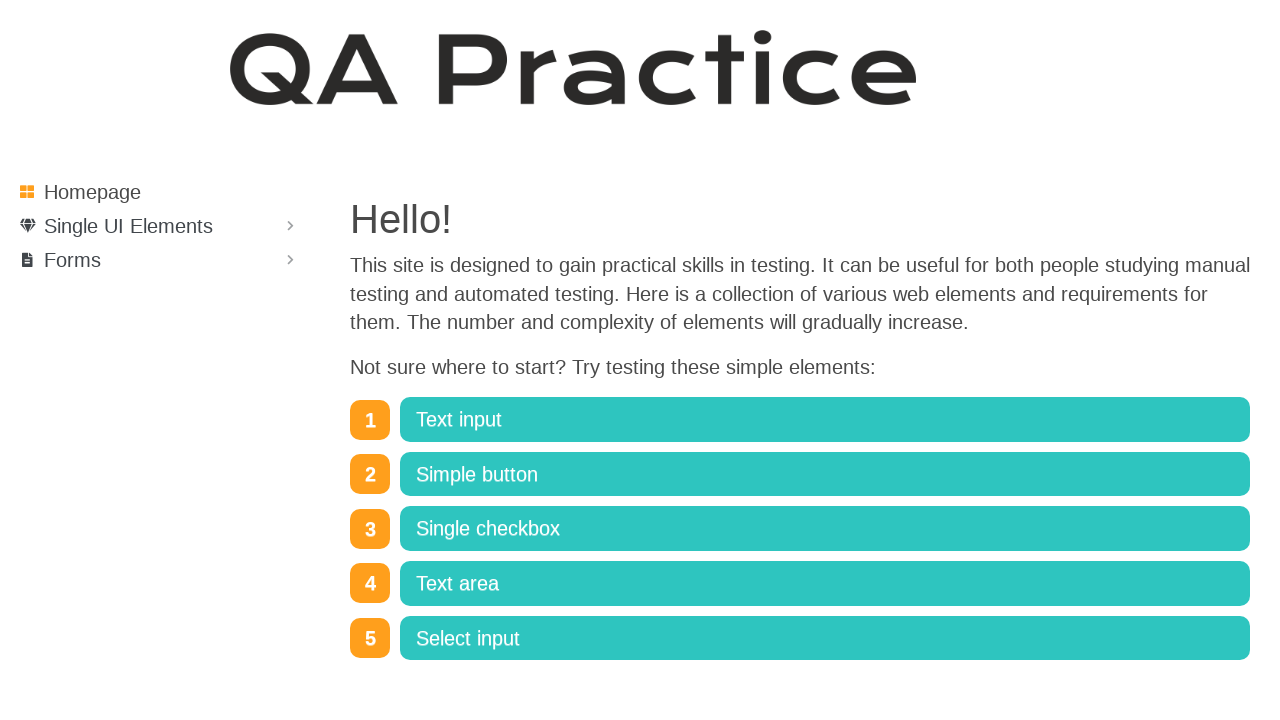

Navigated to QA Practice homepage
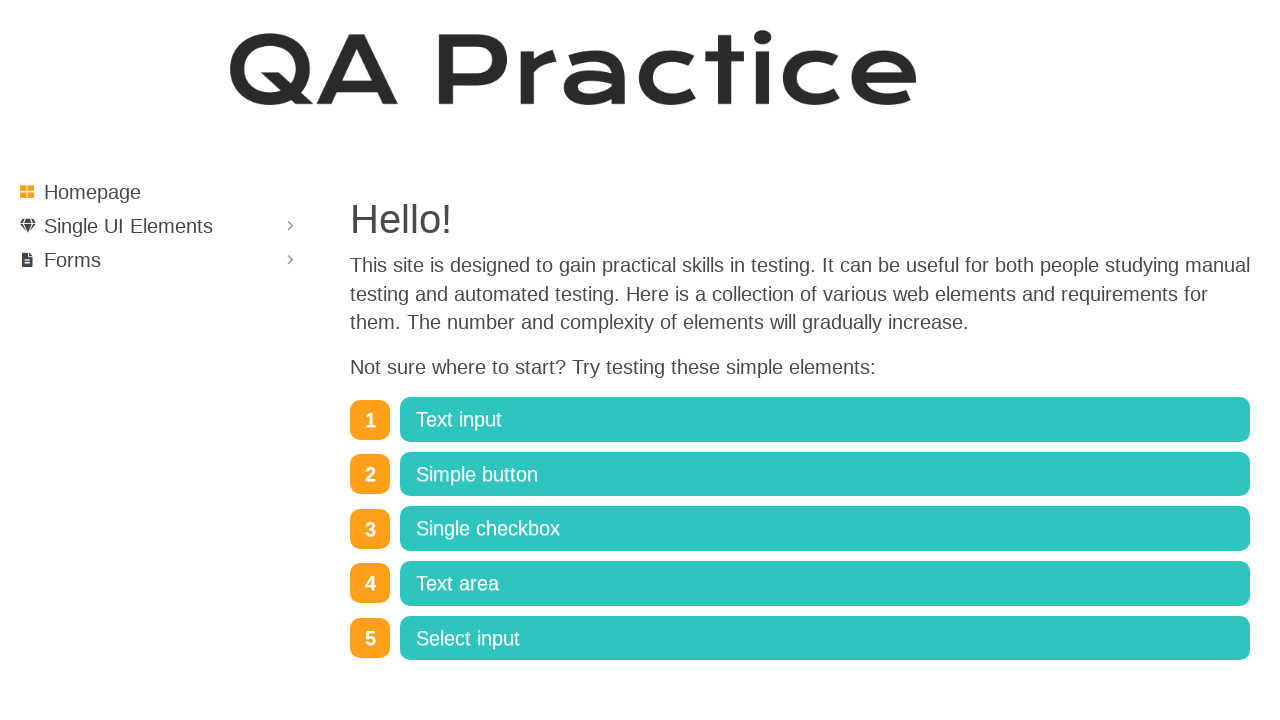

Clicked on 'Single UI Elements' link at (128, 226) on internal:text="Single UI Elements"i
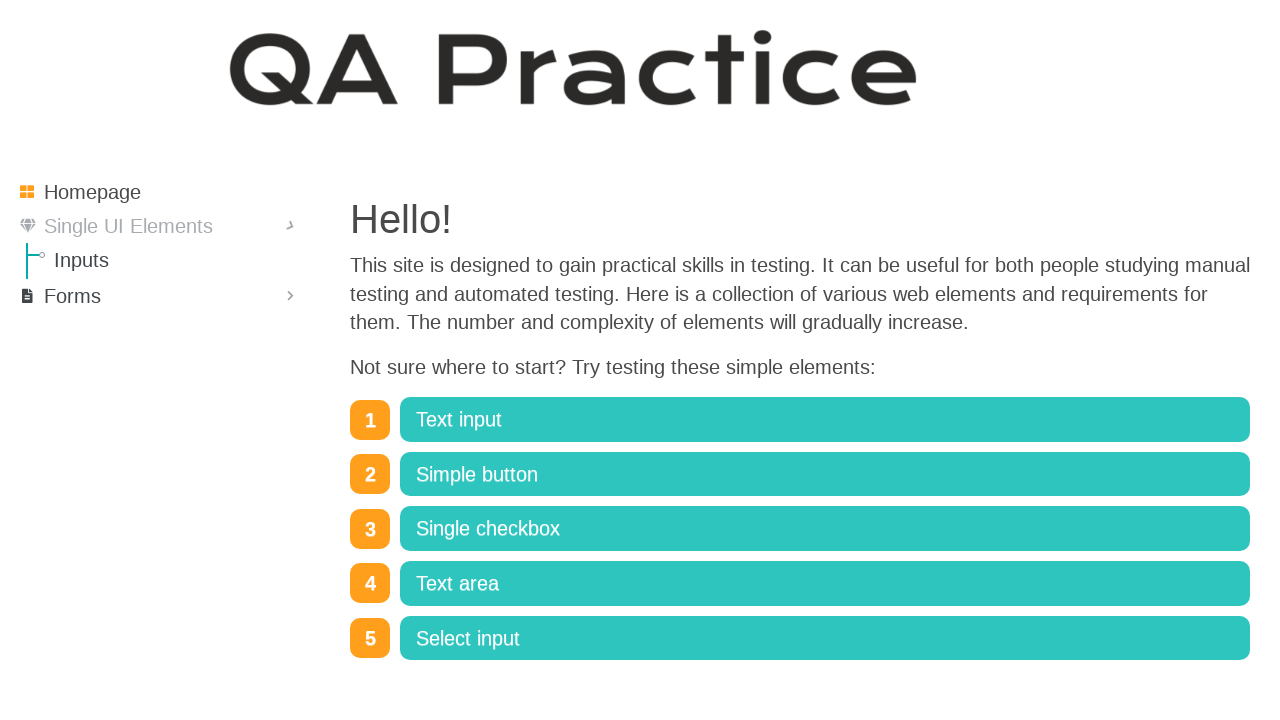

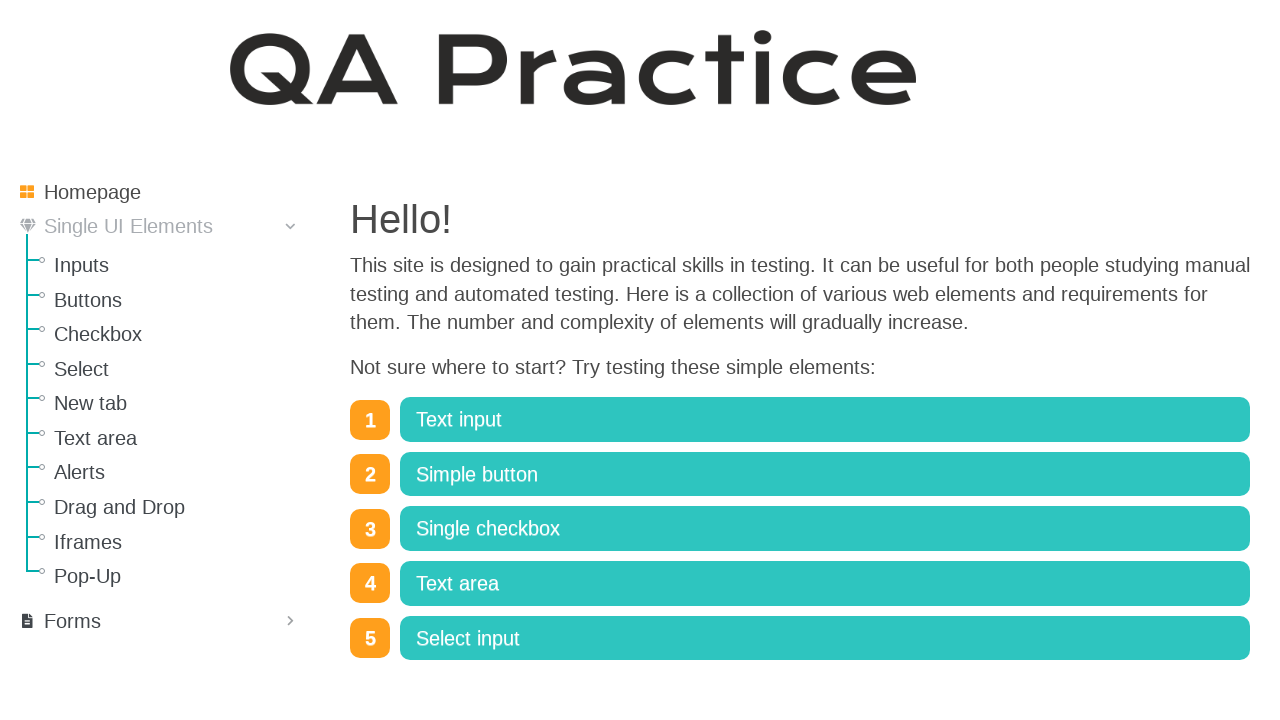